Navigates to the iProperty Malaysia website and retrieves the page title to verify the page loaded successfully

Starting URL: http://www.iproperty.com.my

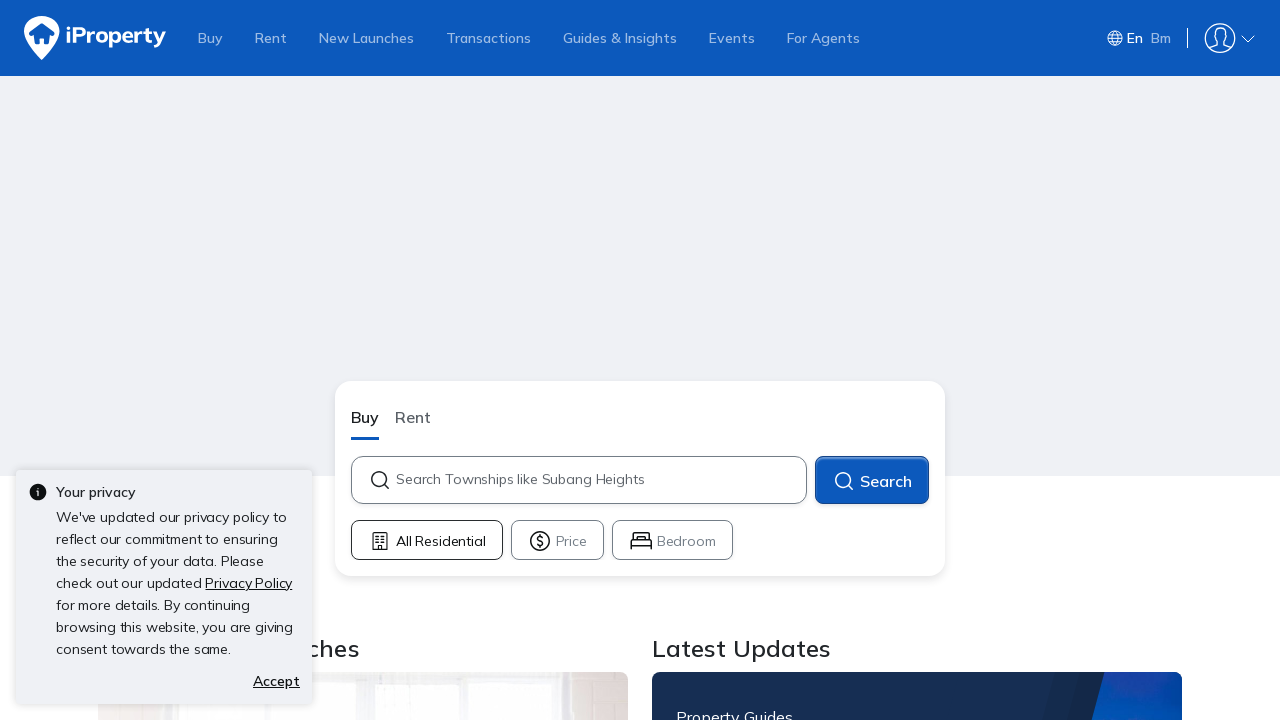

Waited for page to reach domcontentloaded state
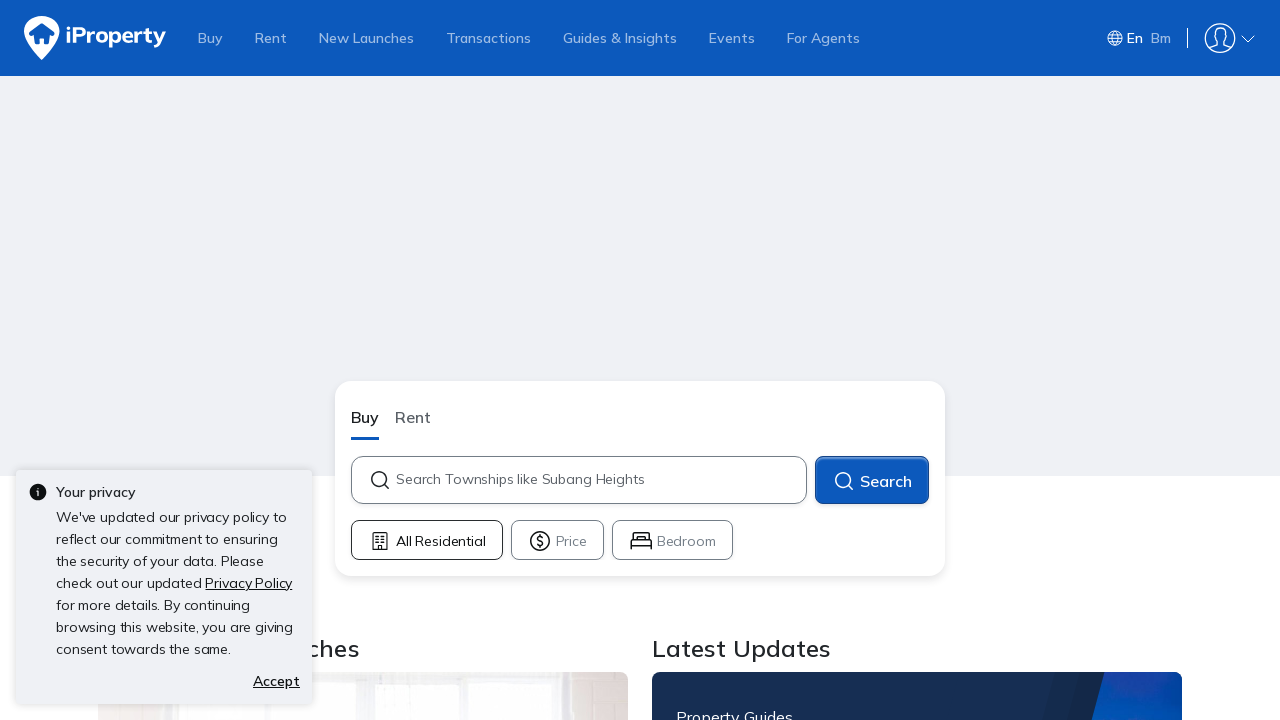

Retrieved page title: Find Malaysian Properties for Sale & Rent | iProperty
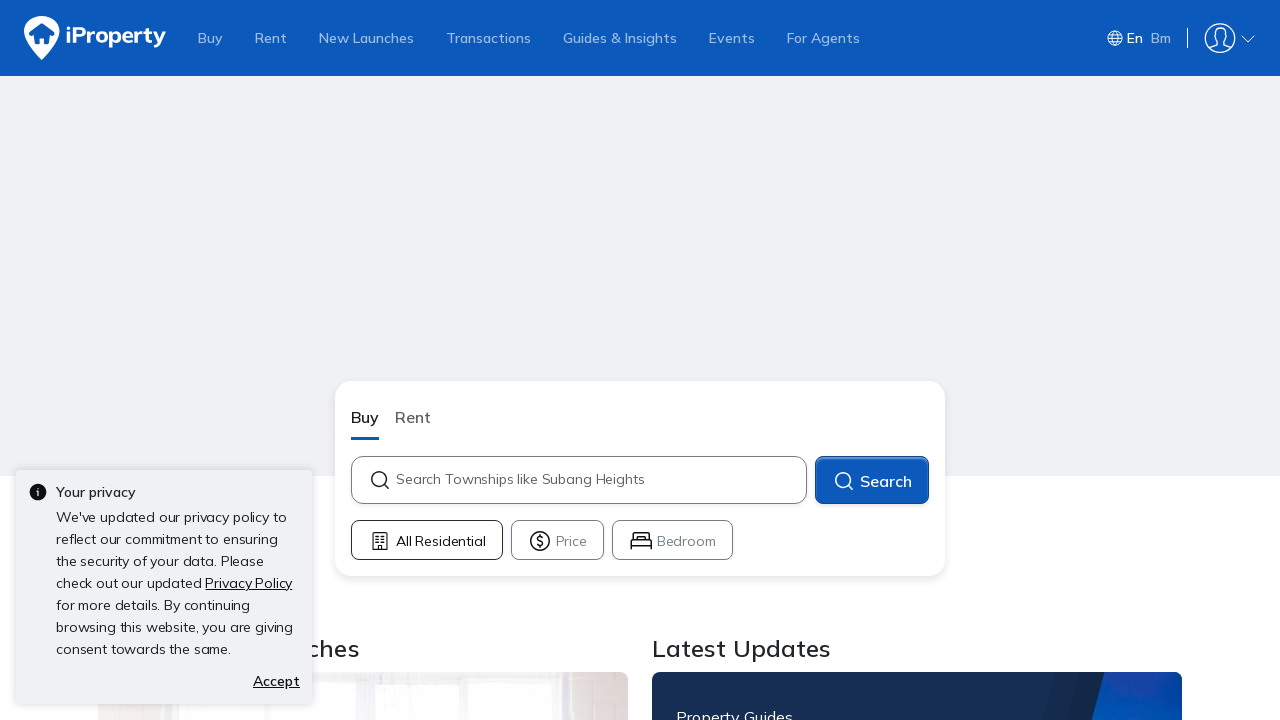

Printed page title to console
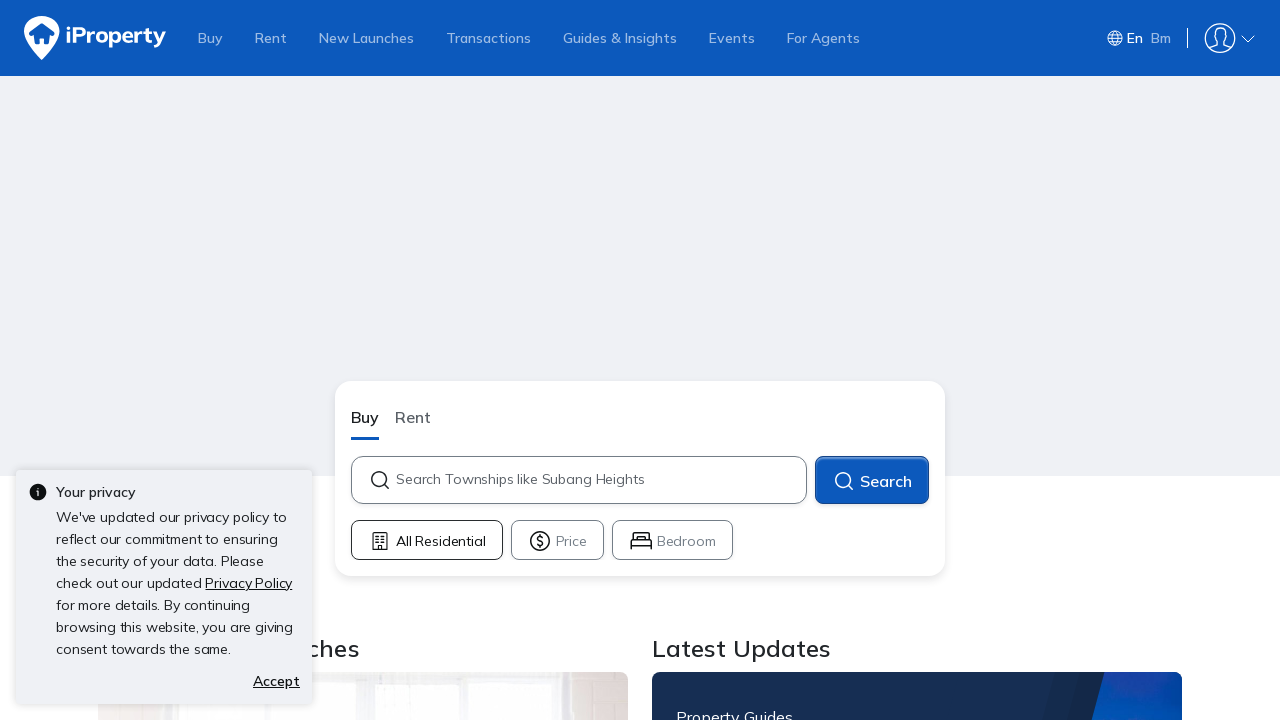

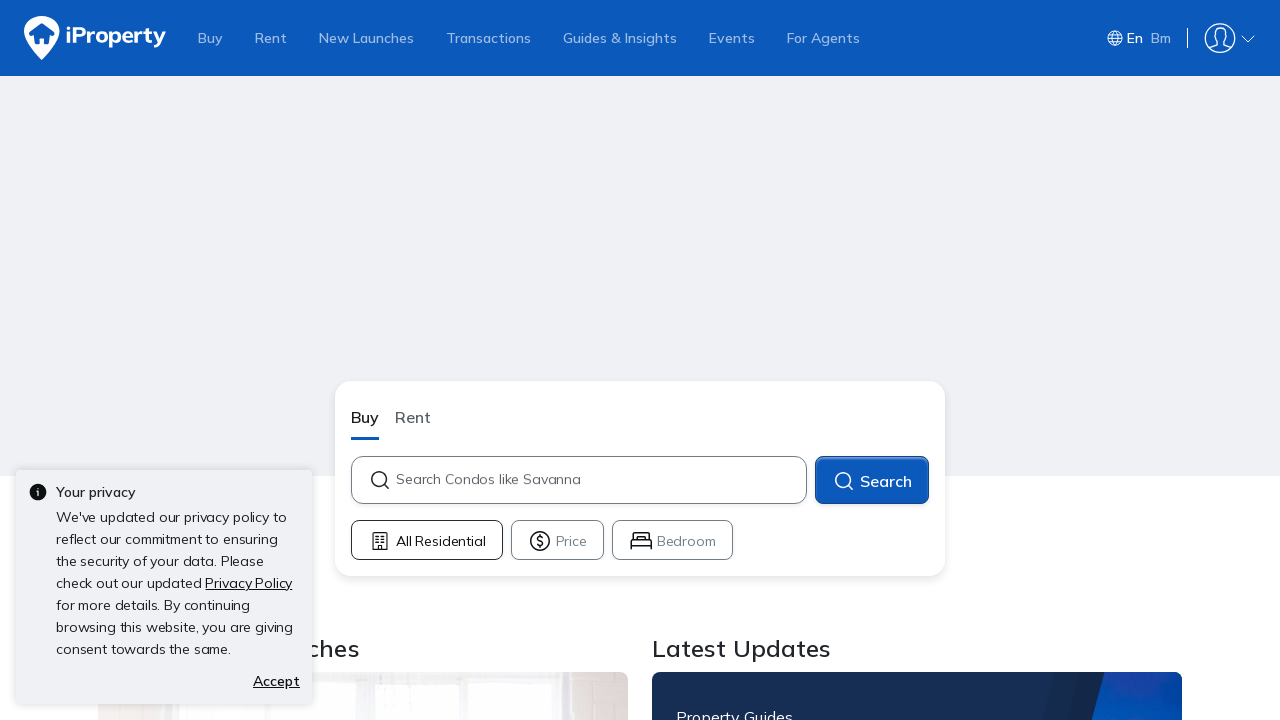